Tests interaction with shadow DOM elements in a PWA books app by locating the shadow root of the book-app component and typing a search query into the input field.

Starting URL: https://books-pwakit.appspot.com/

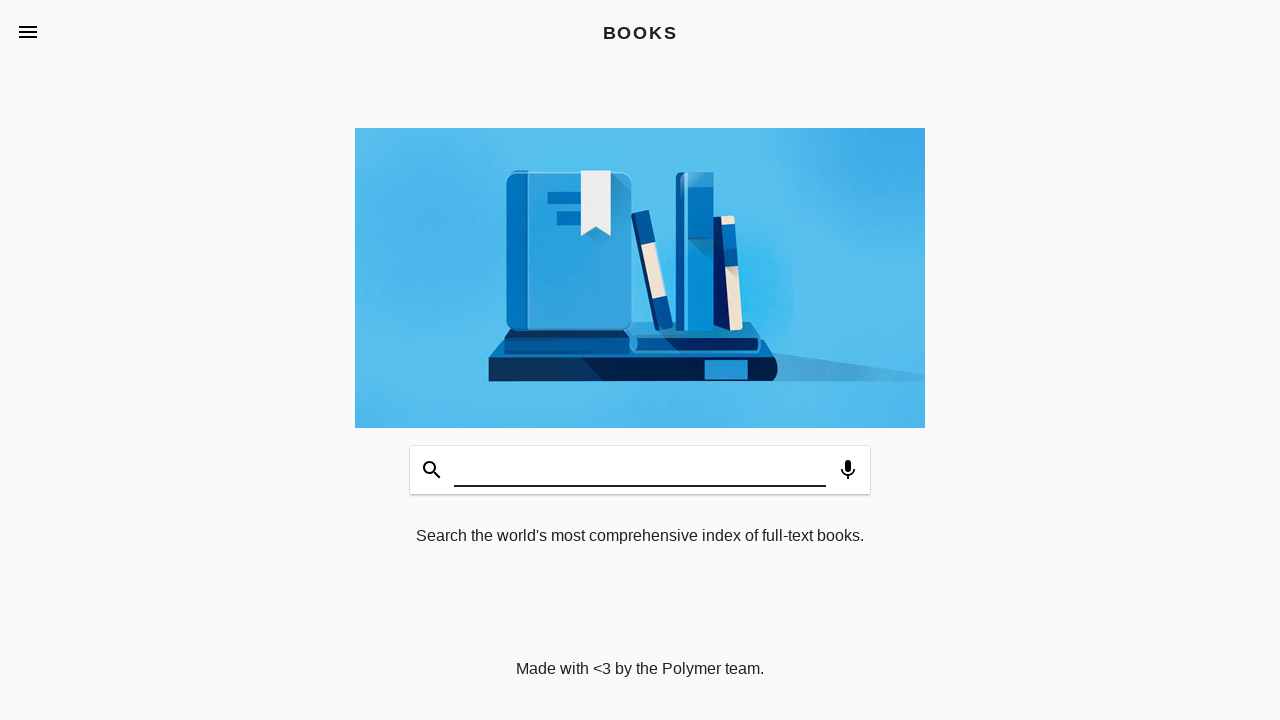

Waited for book-app element with apptitle='BOOKS' to be present
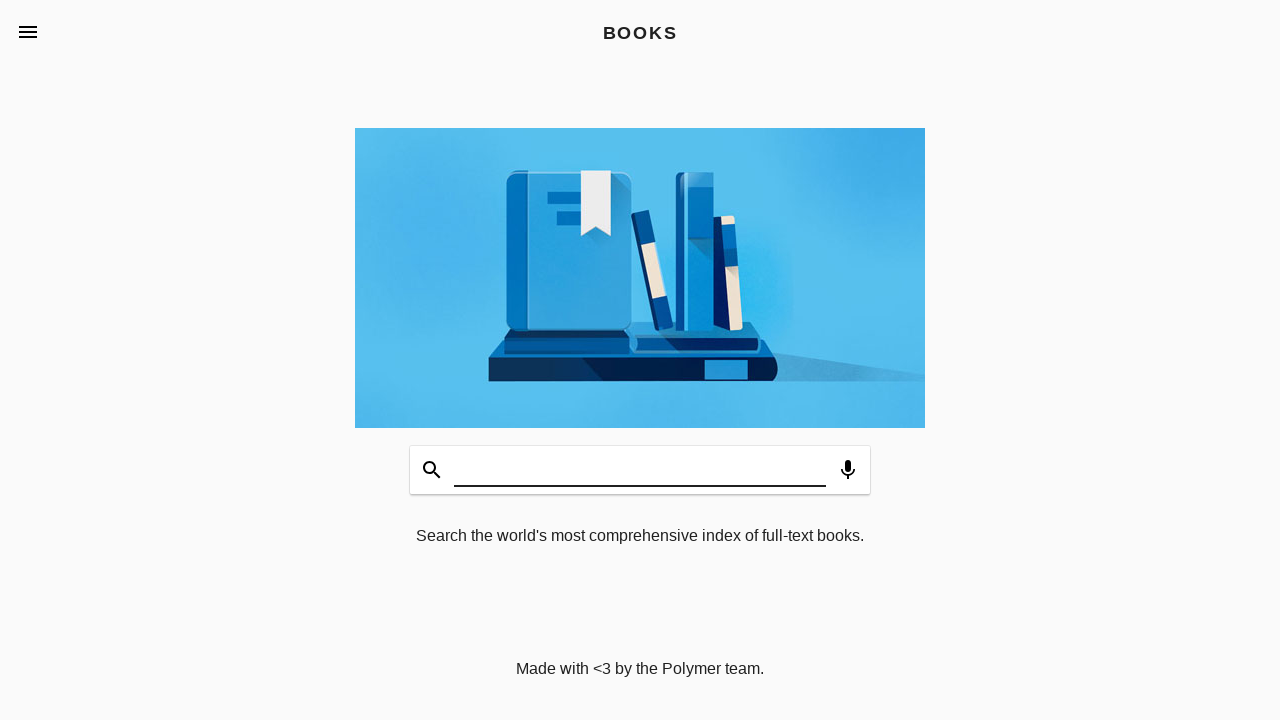

Typed 'Welcome' into the search input field within the shadow DOM on book-app[apptitle='BOOKS'] >> #input
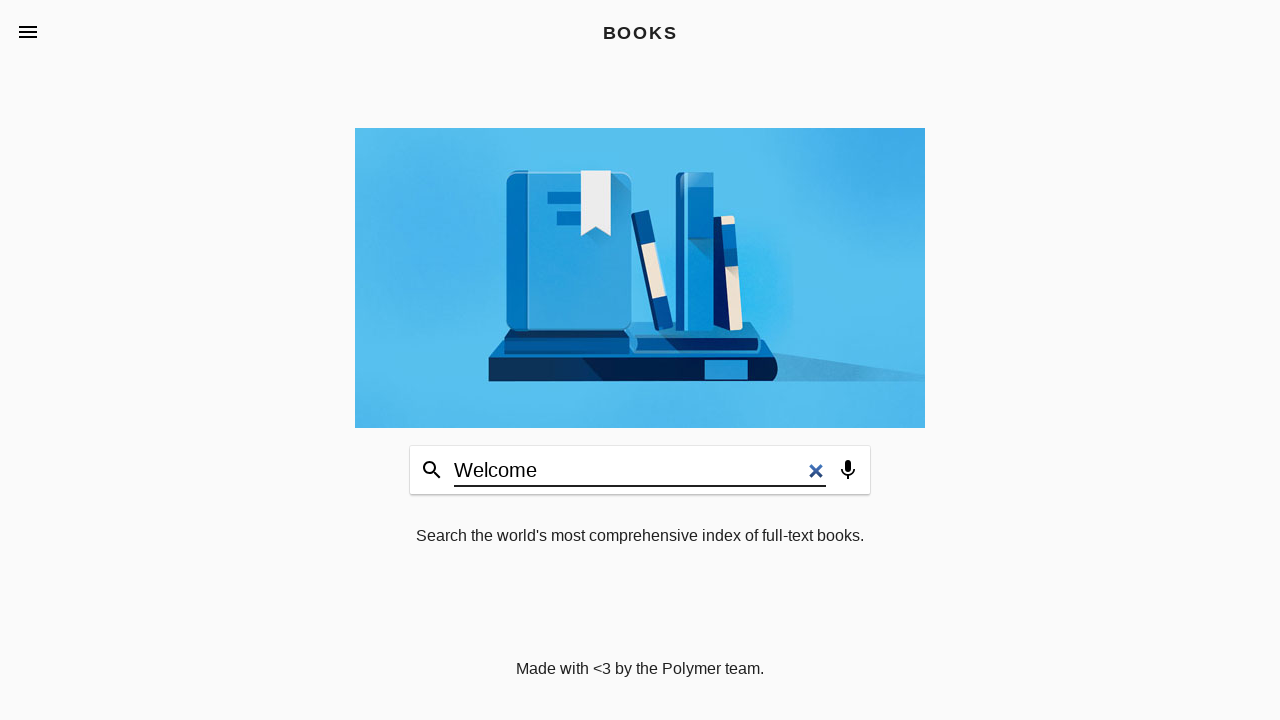

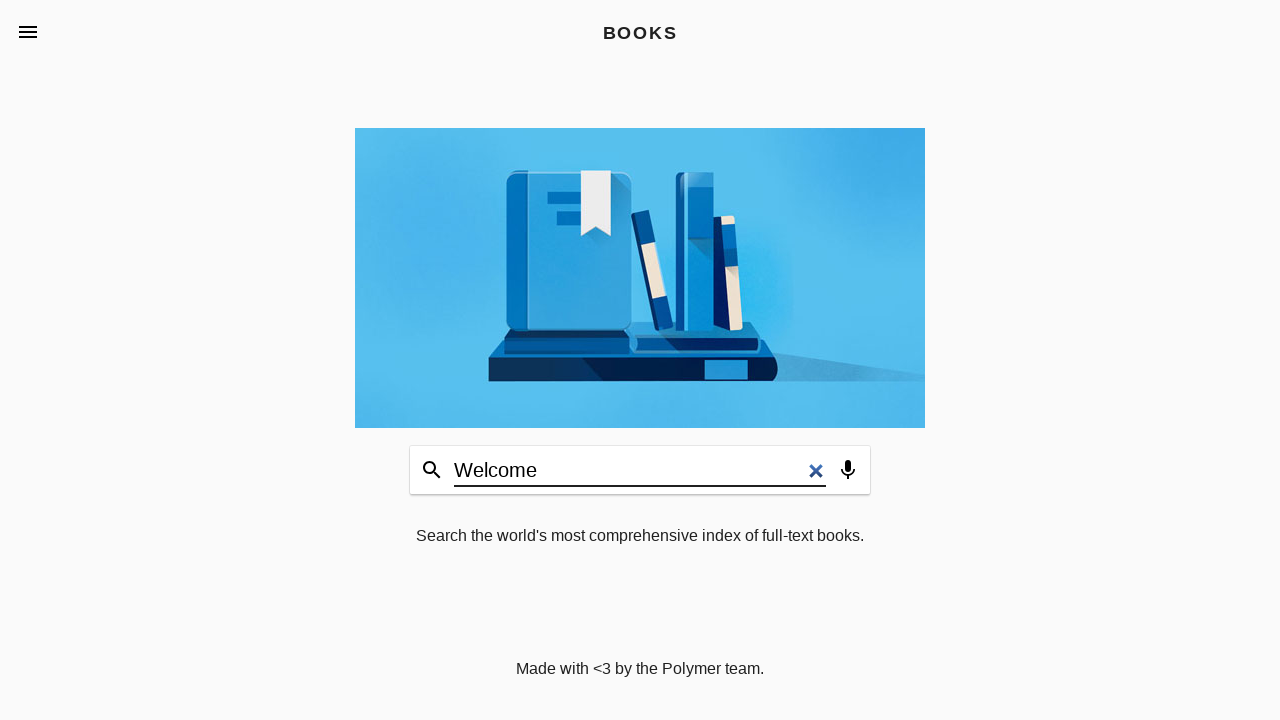